Tests joining a video/webcam session by entering a participant name and clicking OK to confirm, then navigating through media permission dialogs.

Starting URL: https://live.monetanalytics.com/stu_proc/student.html#

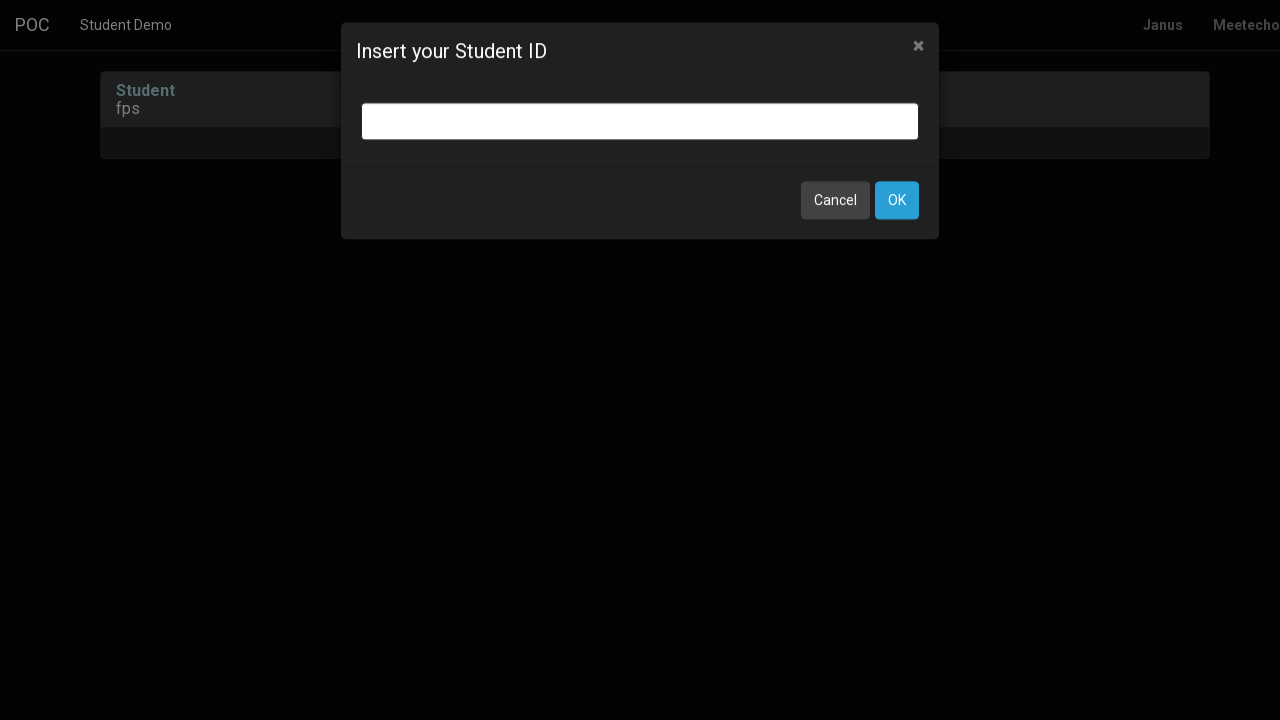

Granted camera and microphone permissions
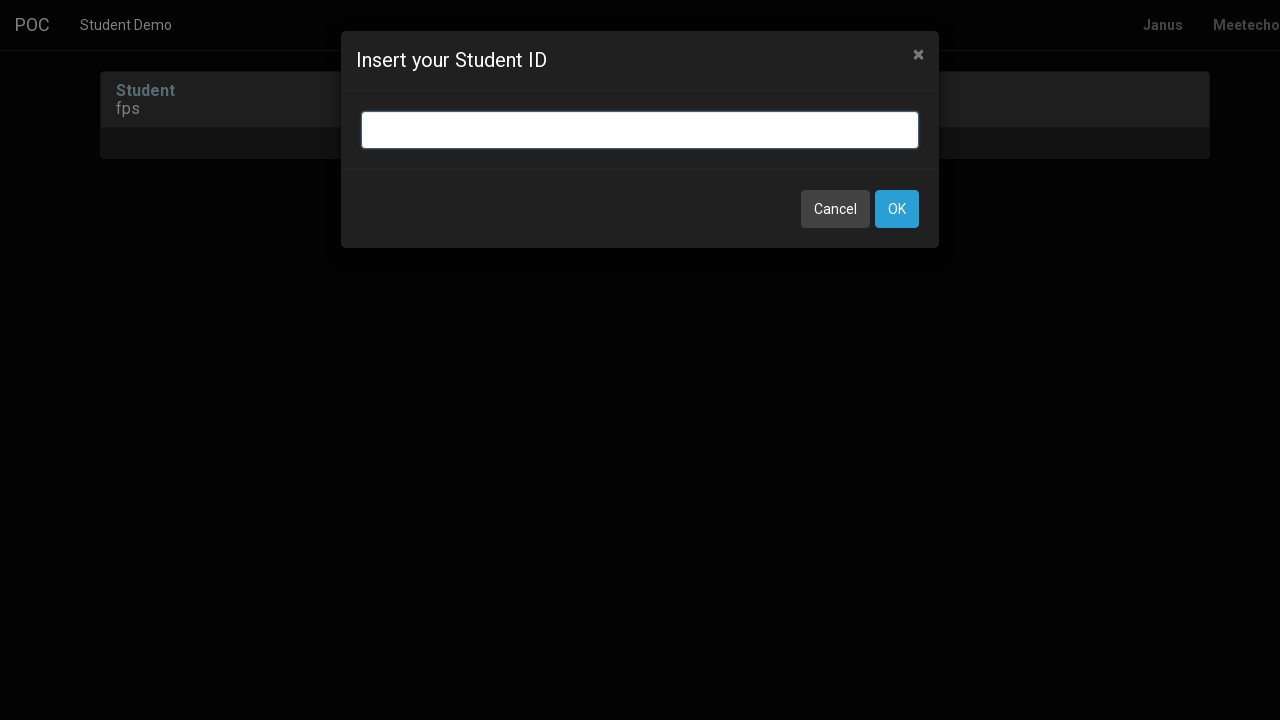

Entered participant name 'Webcam3' in the input field on input.bootbox-input.bootbox-input-text.form-control
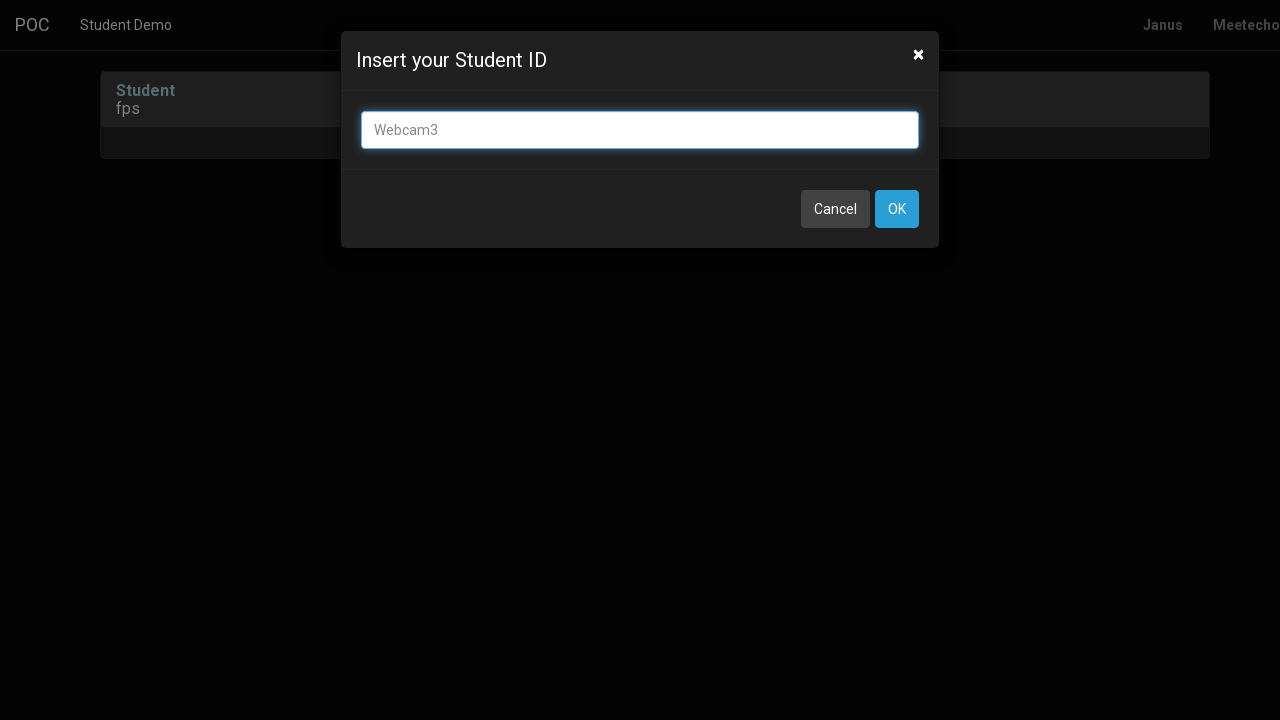

Clicked OK button to confirm participant name at (897, 209) on button:has-text('OK')
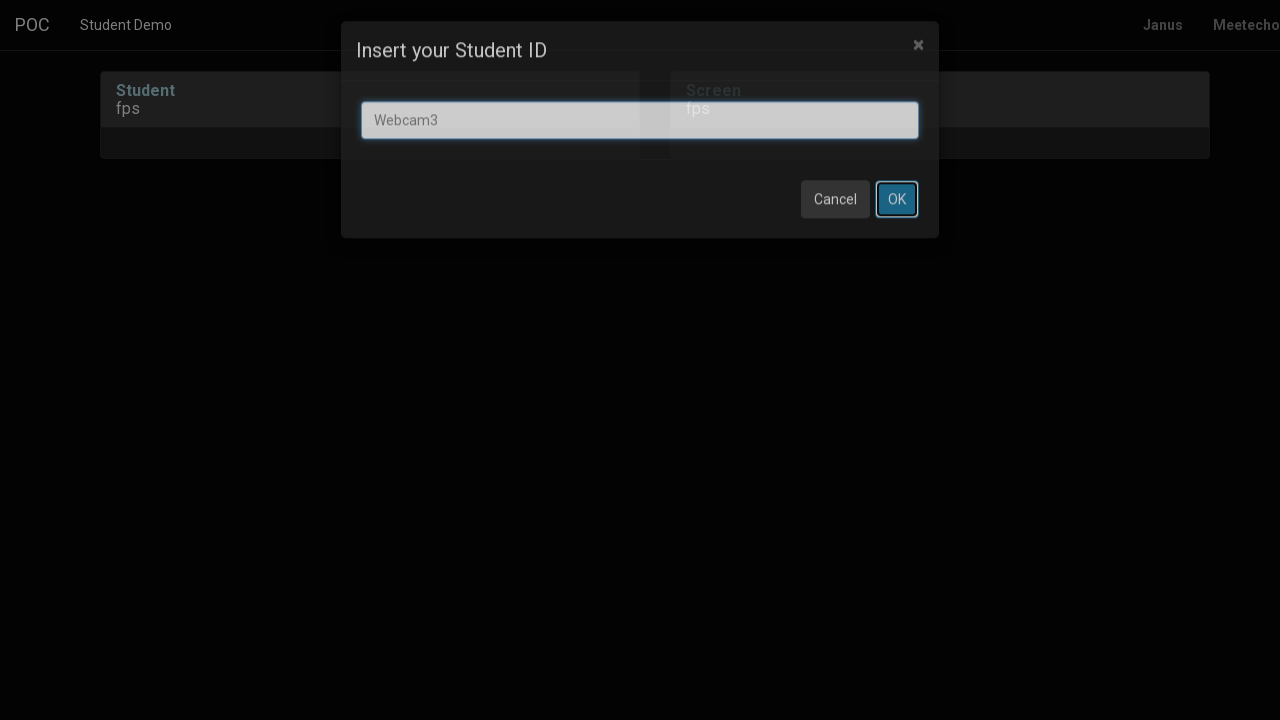

Waited 3 seconds for page to process
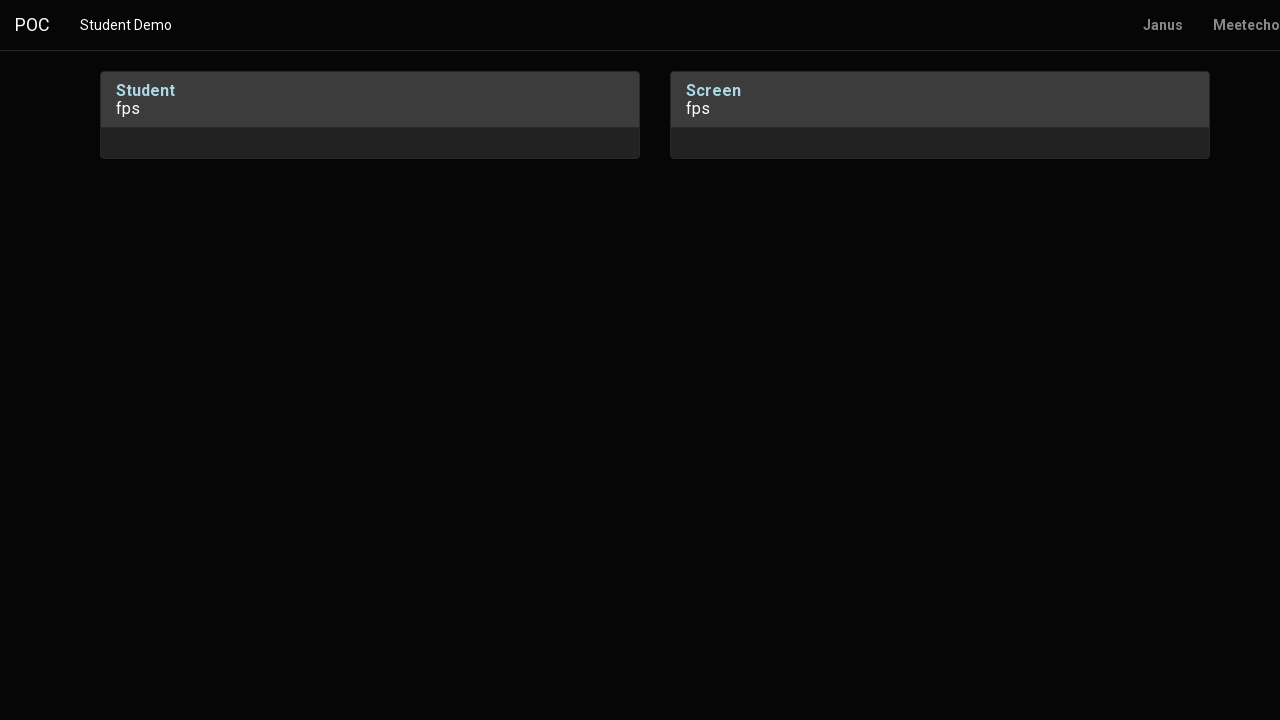

Pressed Tab to navigate
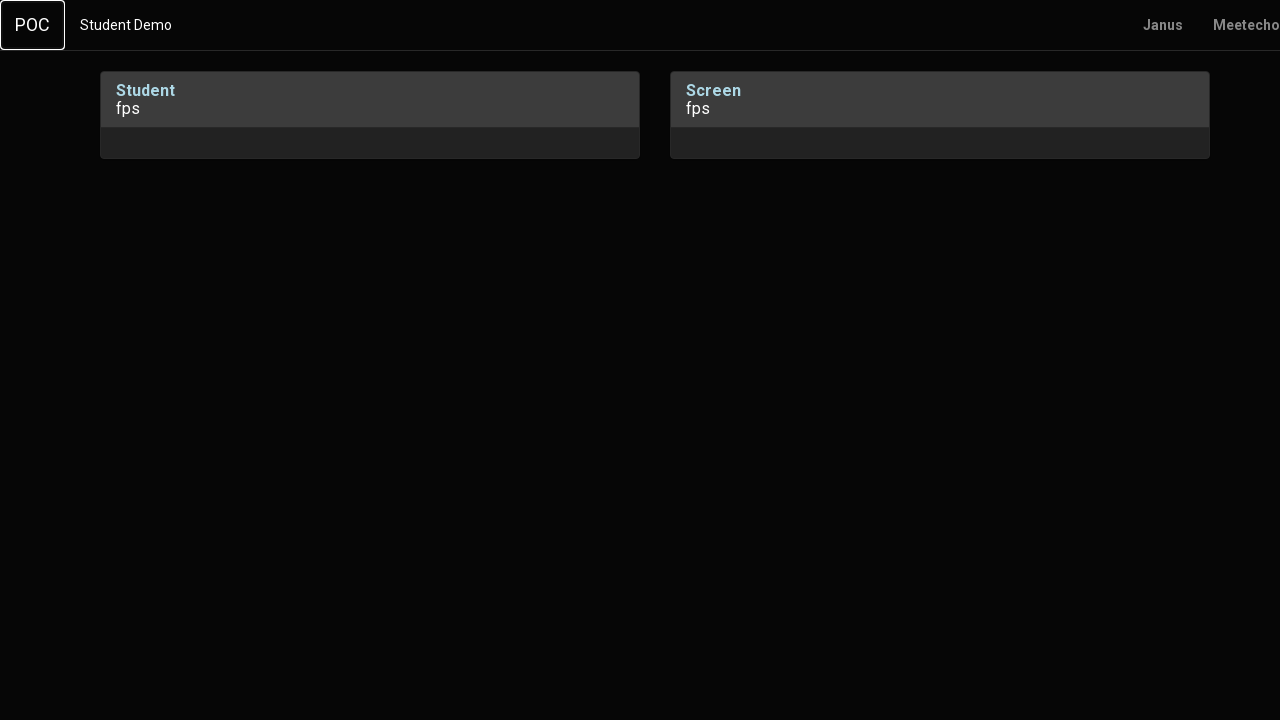

Waited 1 second after Tab press
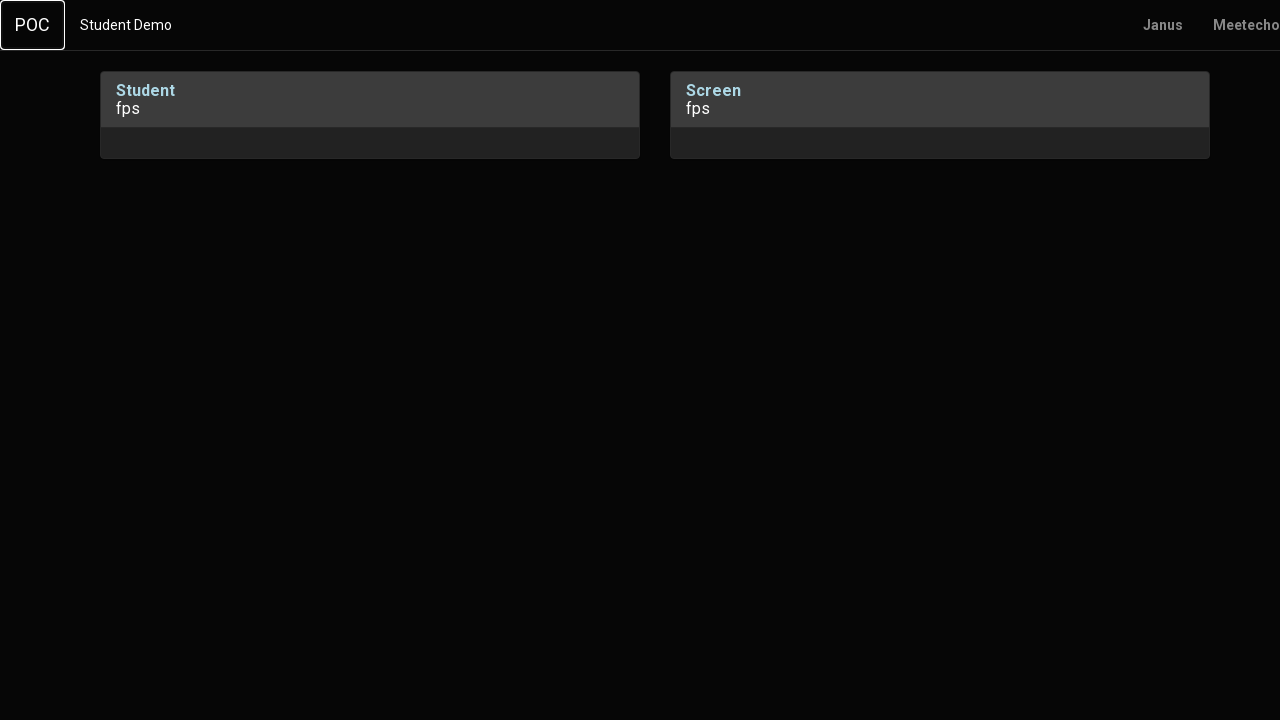

Pressed Enter to confirm
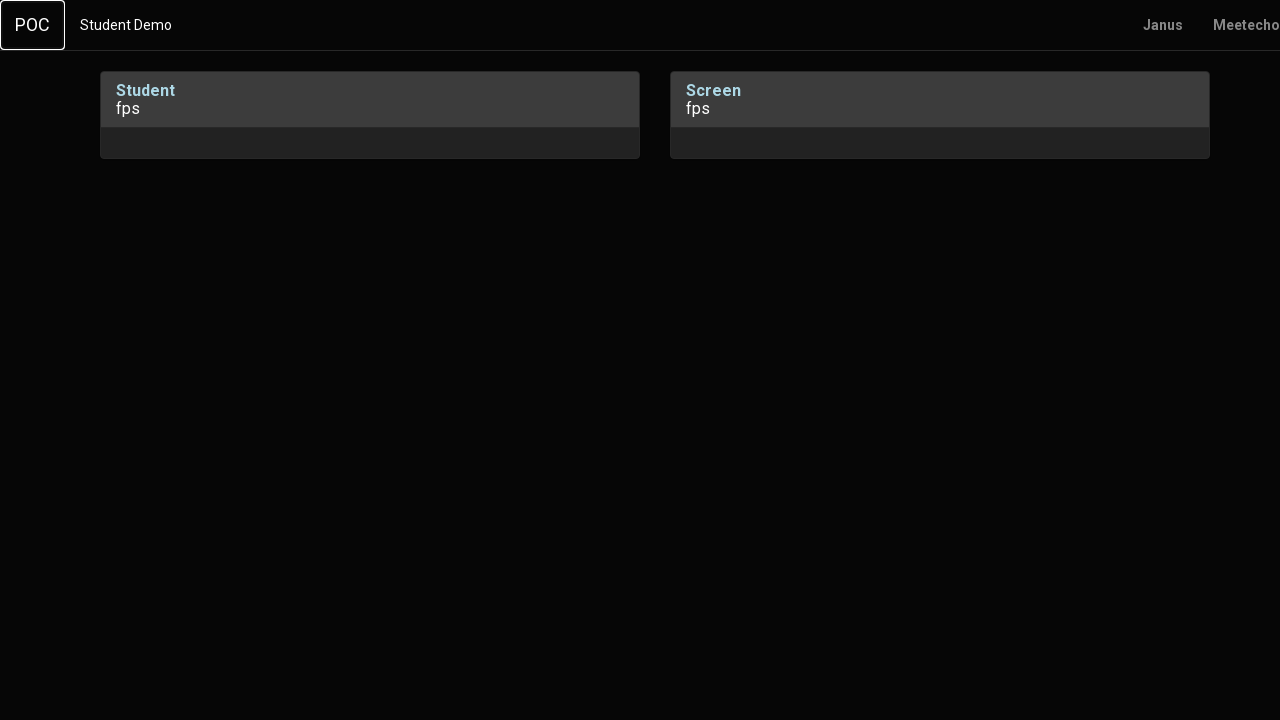

Waited 2 seconds after Enter press
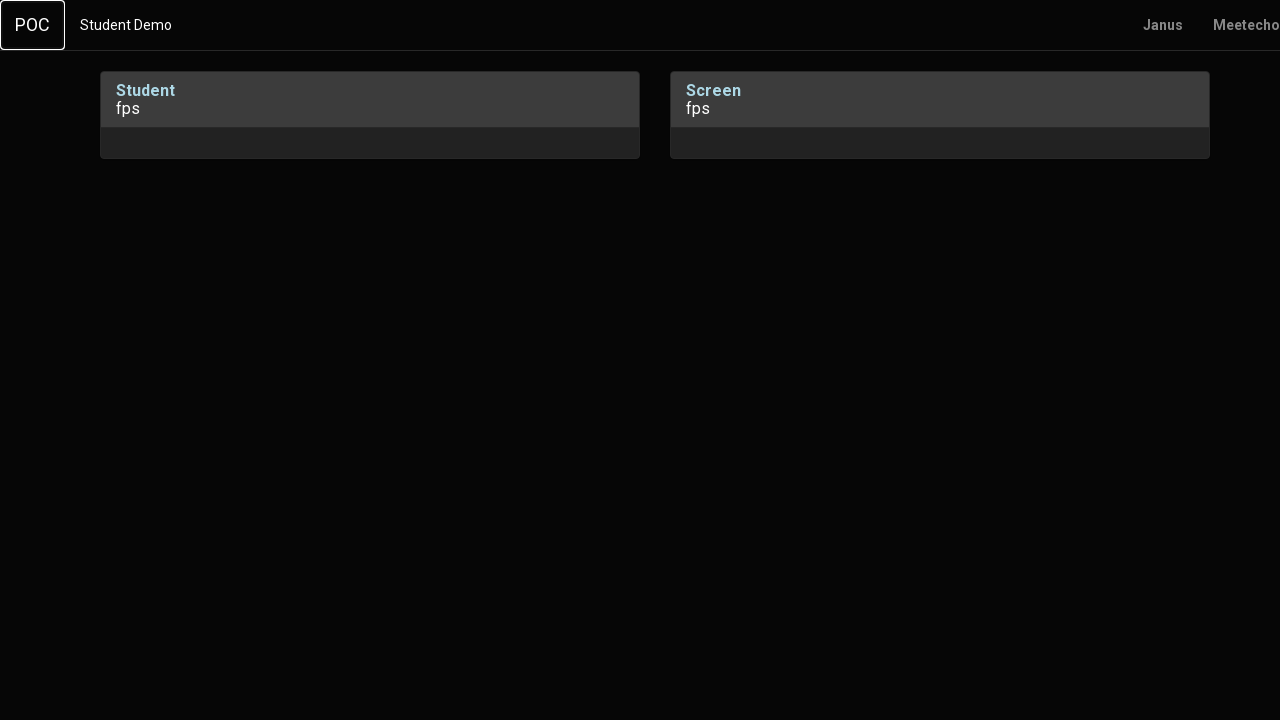

Pressed Tab to navigate
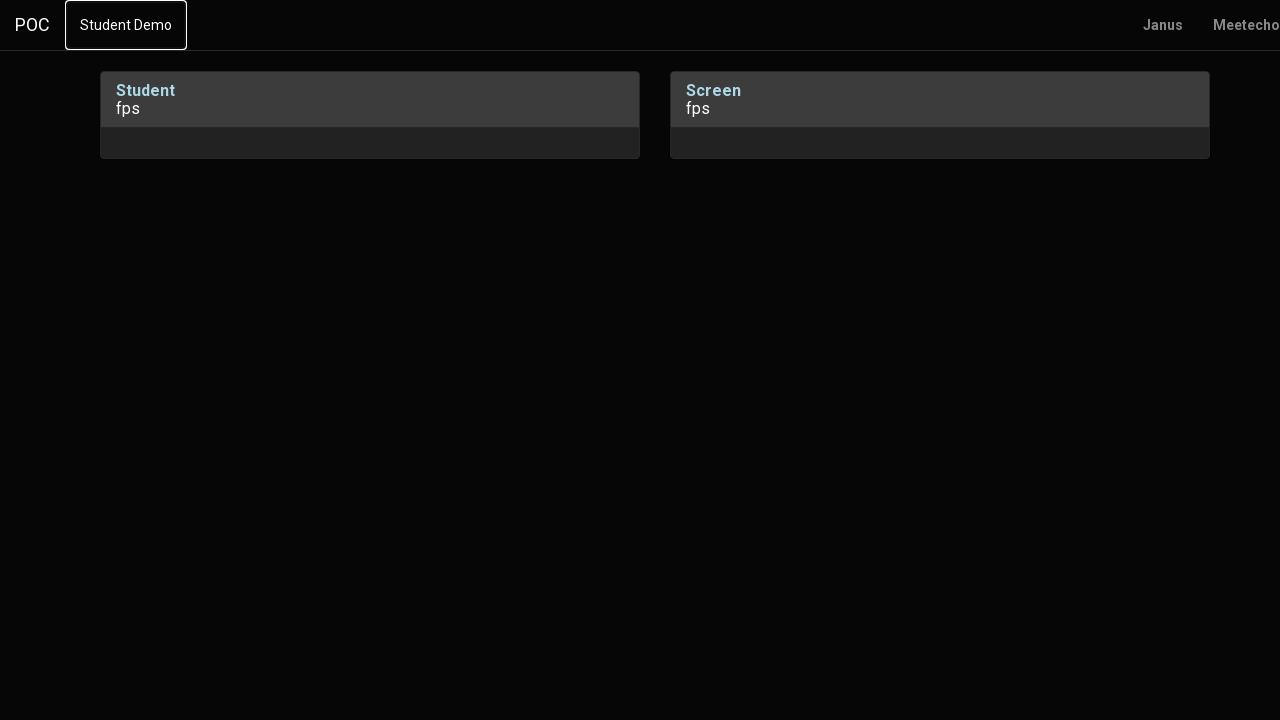

Waited 1 second after Tab press
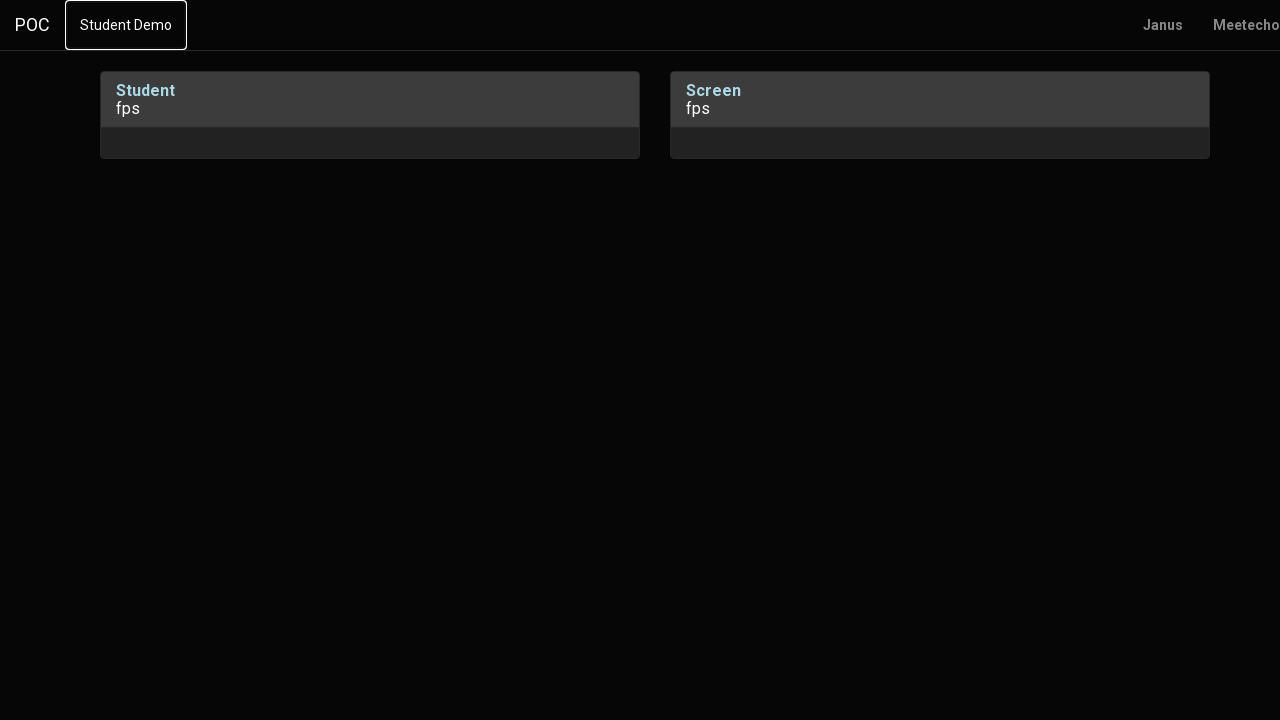

Pressed Tab again to navigate
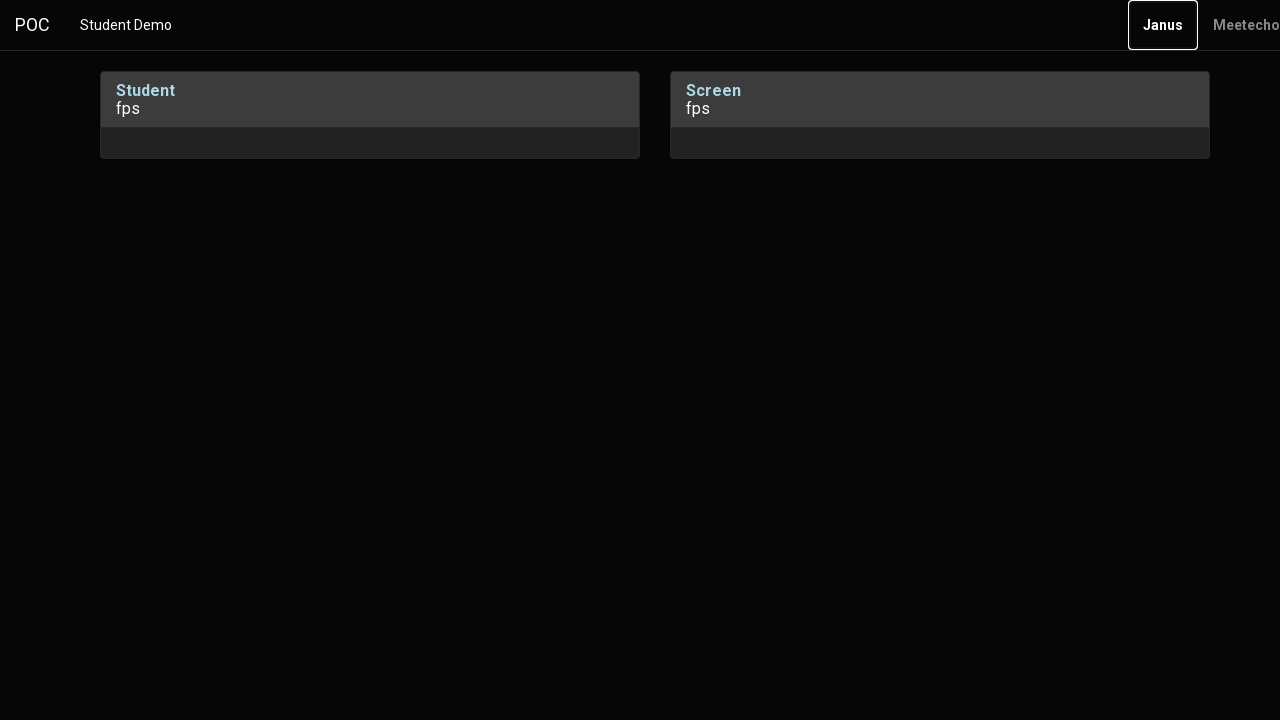

Waited 2 seconds after second Tab press
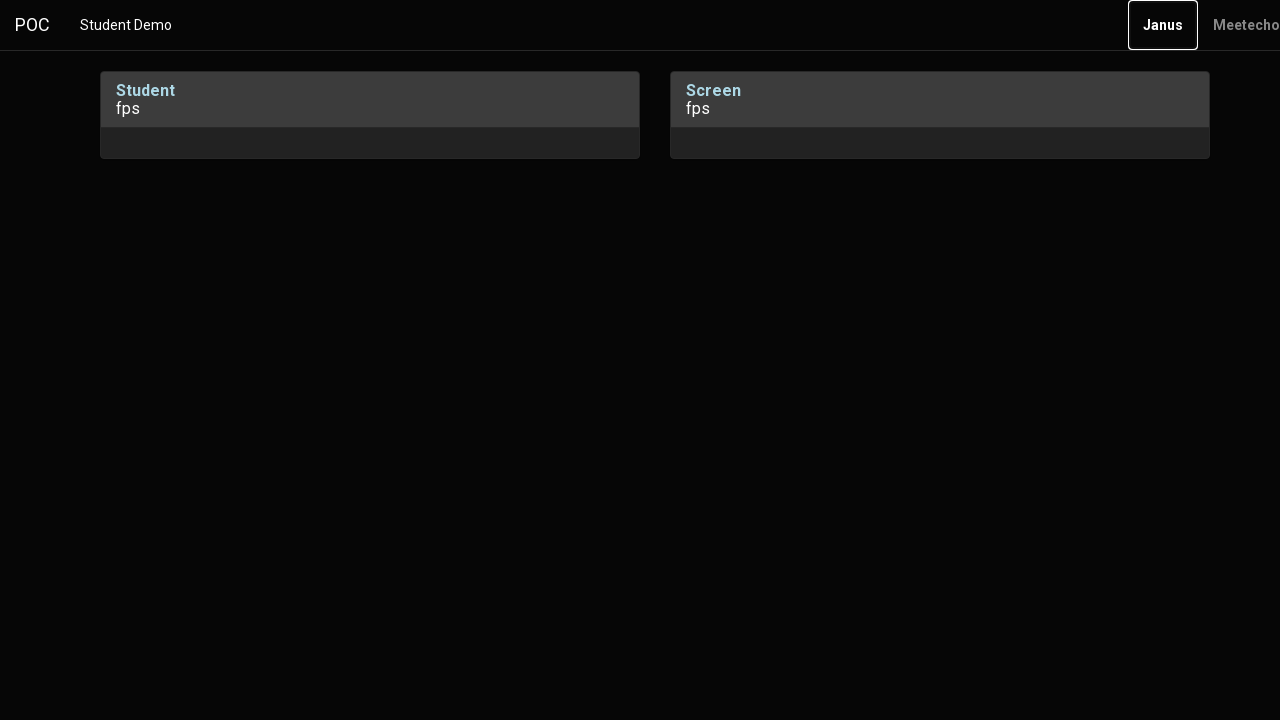

Pressed Enter to confirm final action
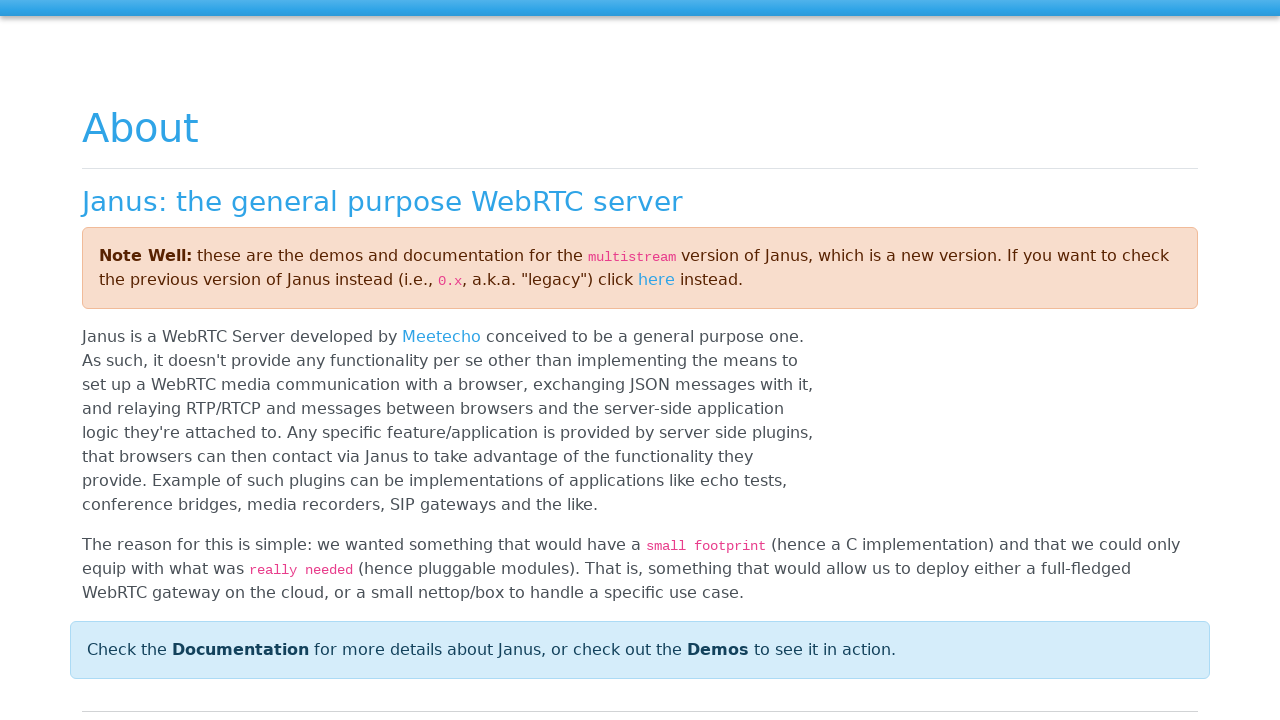

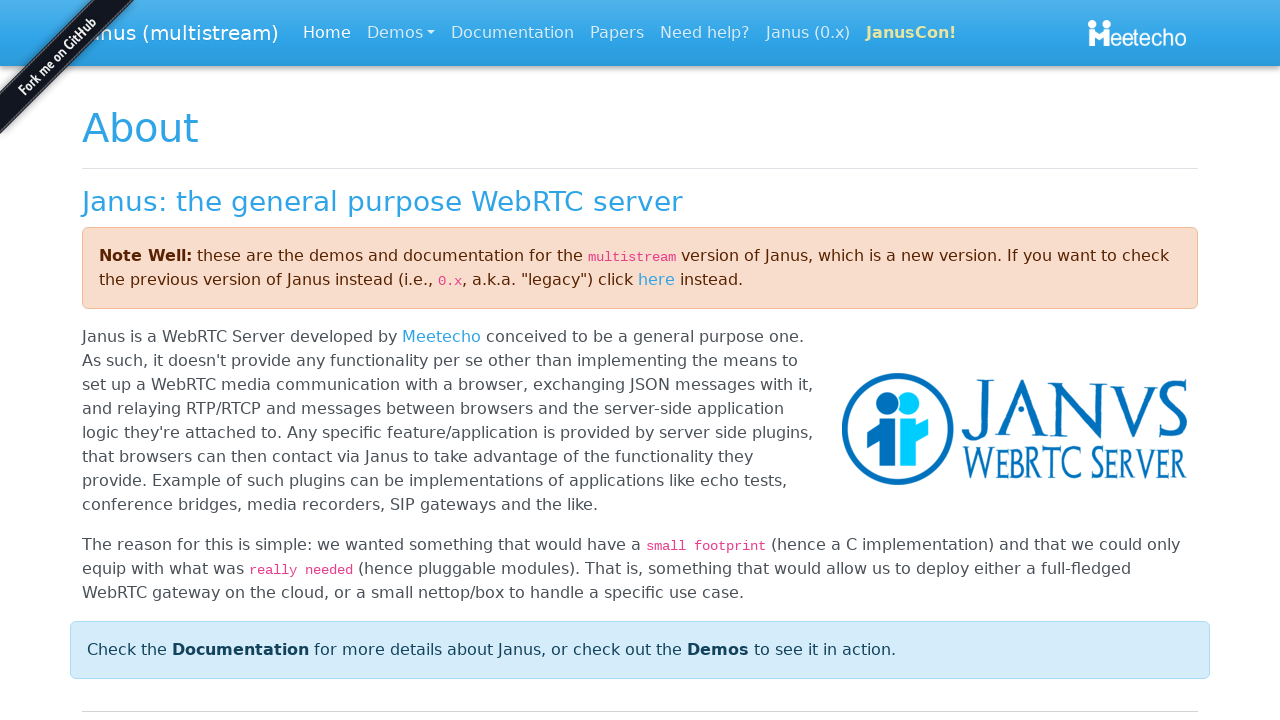